Tests window handling by switching to an iframe, clicking a button to open a new window, switching between parent and child windows, and verifying titles

Starting URL: http://www.w3schools.com/jsref/tryit.asp?filename=tryjsref_win_open

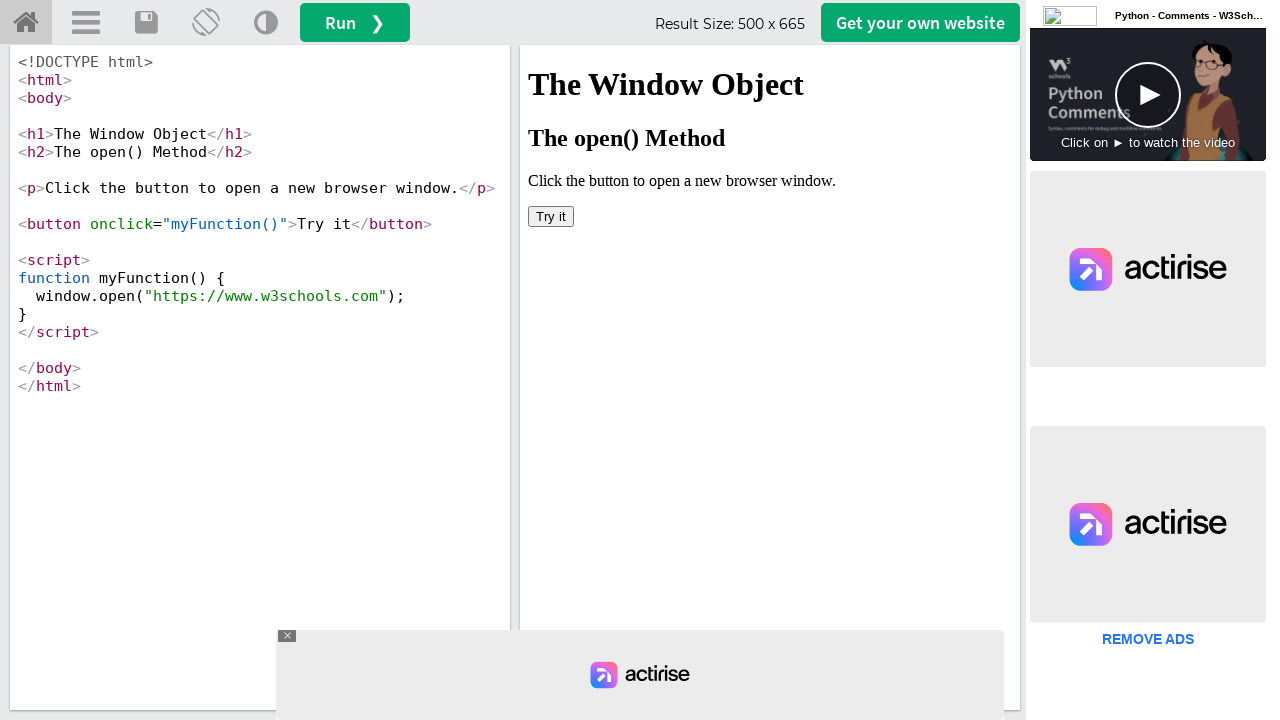

Located iframe with name 'iframeResult'
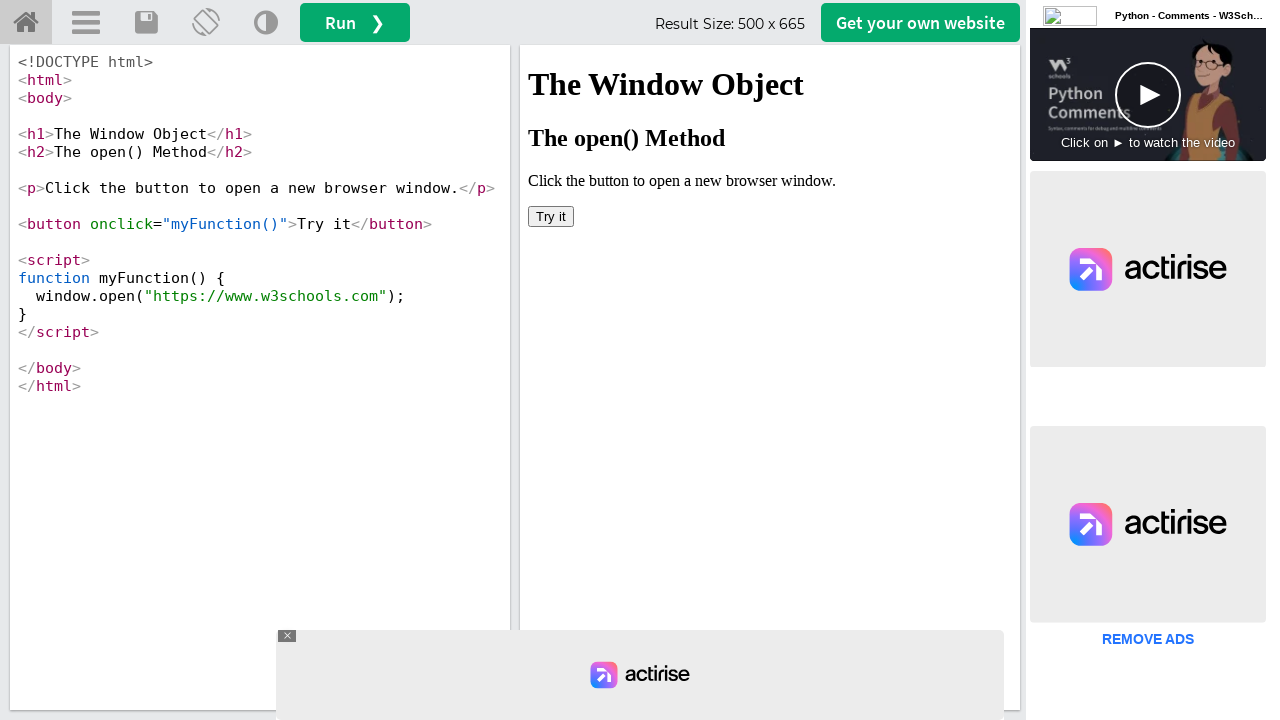

Clicked button in iframe to open new window at (551, 216) on iframe[name='iframeResult'] >> internal:control=enter-frame >> button
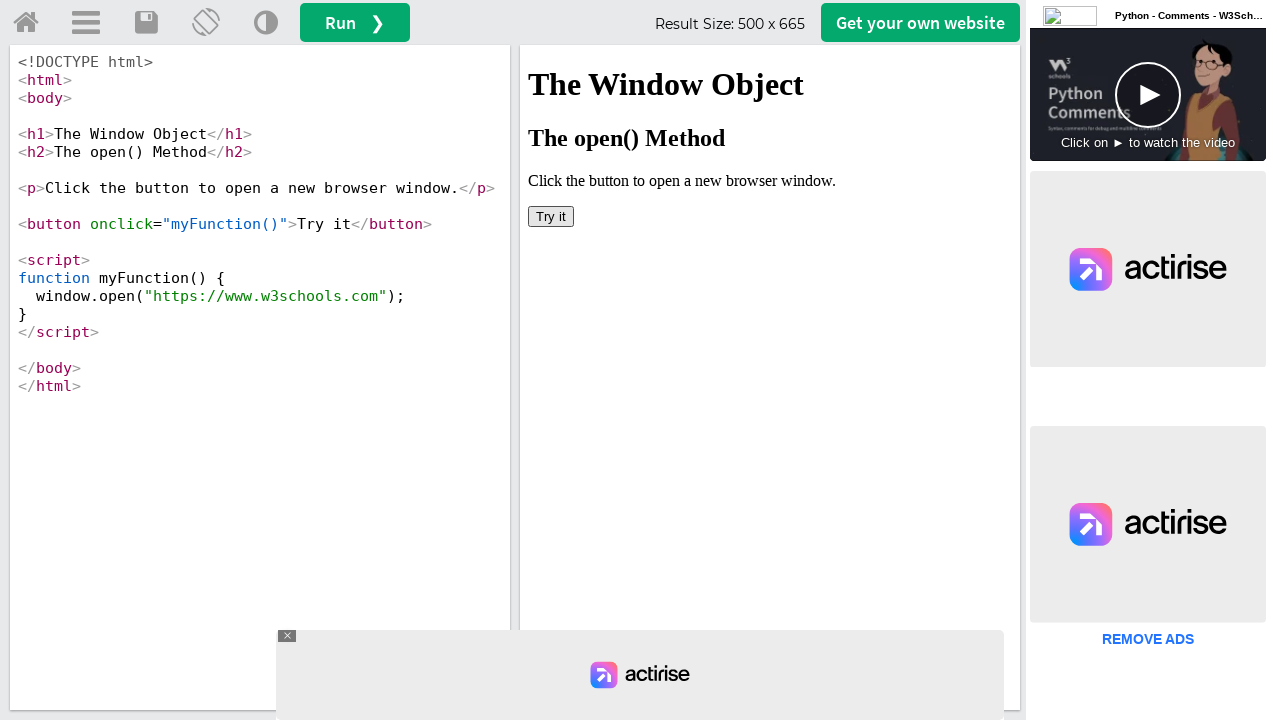

New window opened and captured
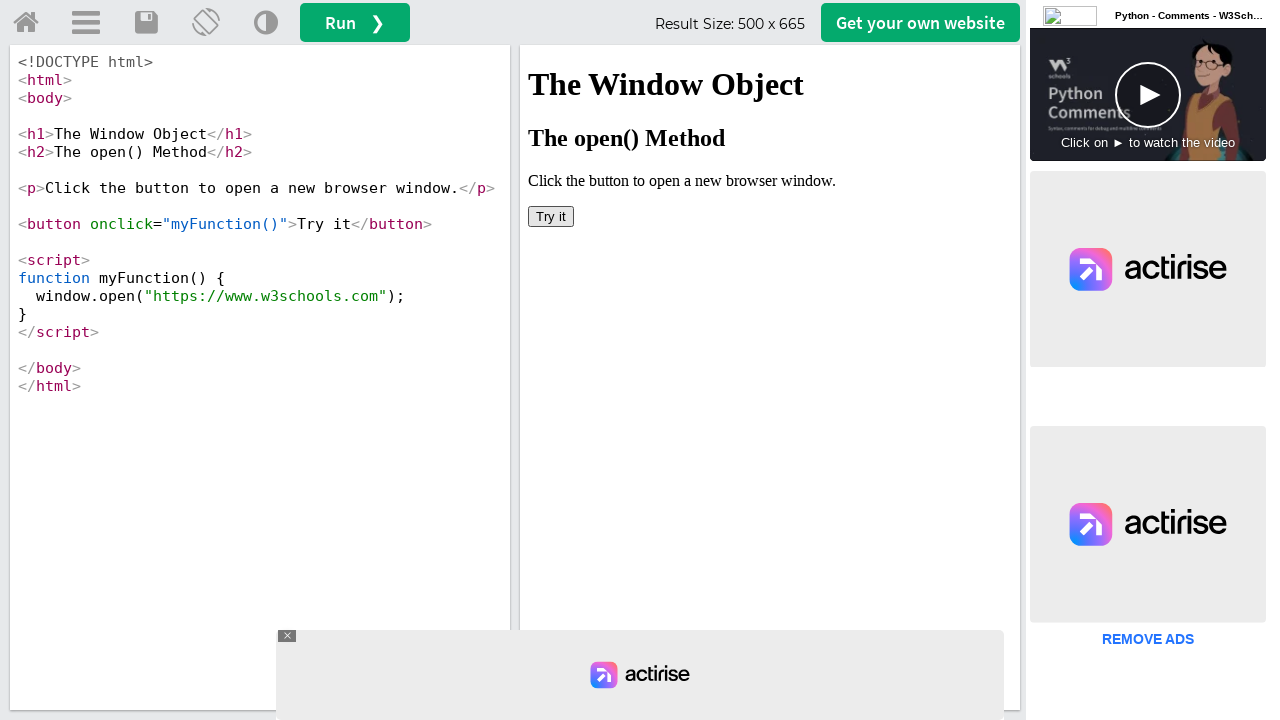

Retrieved child window title: W3Schools Online Web Tutorials
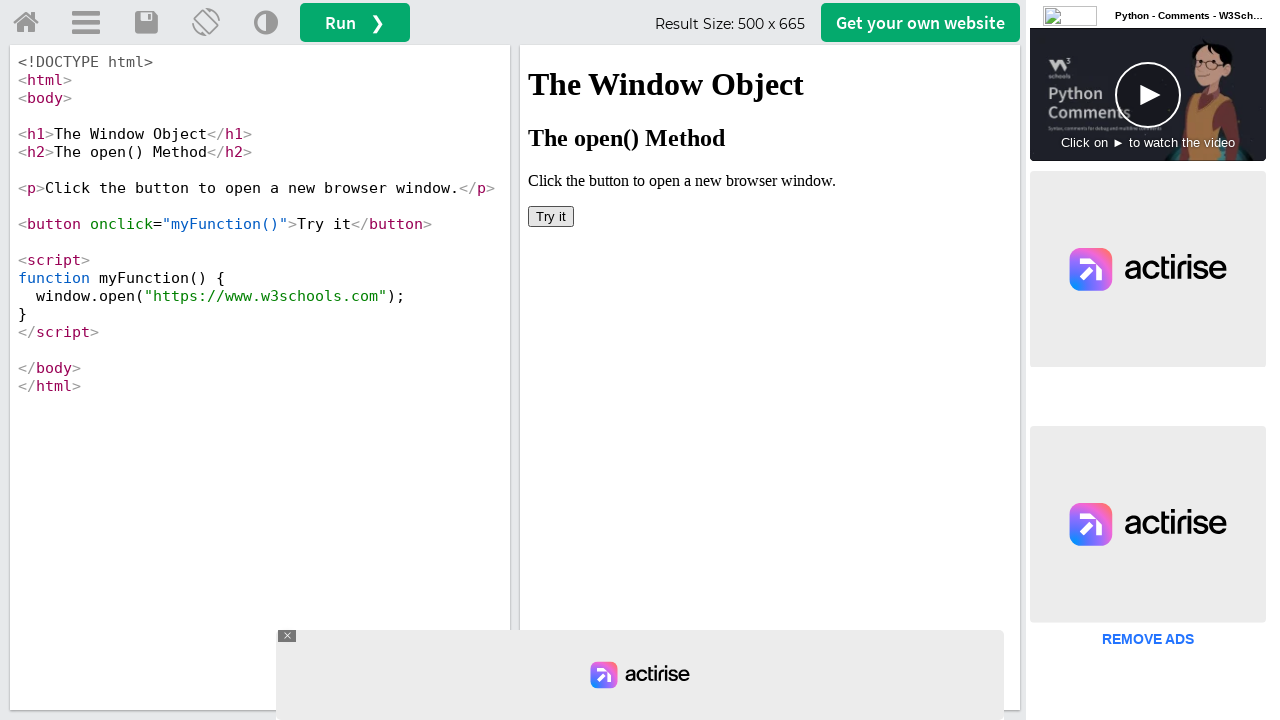

Closed child window
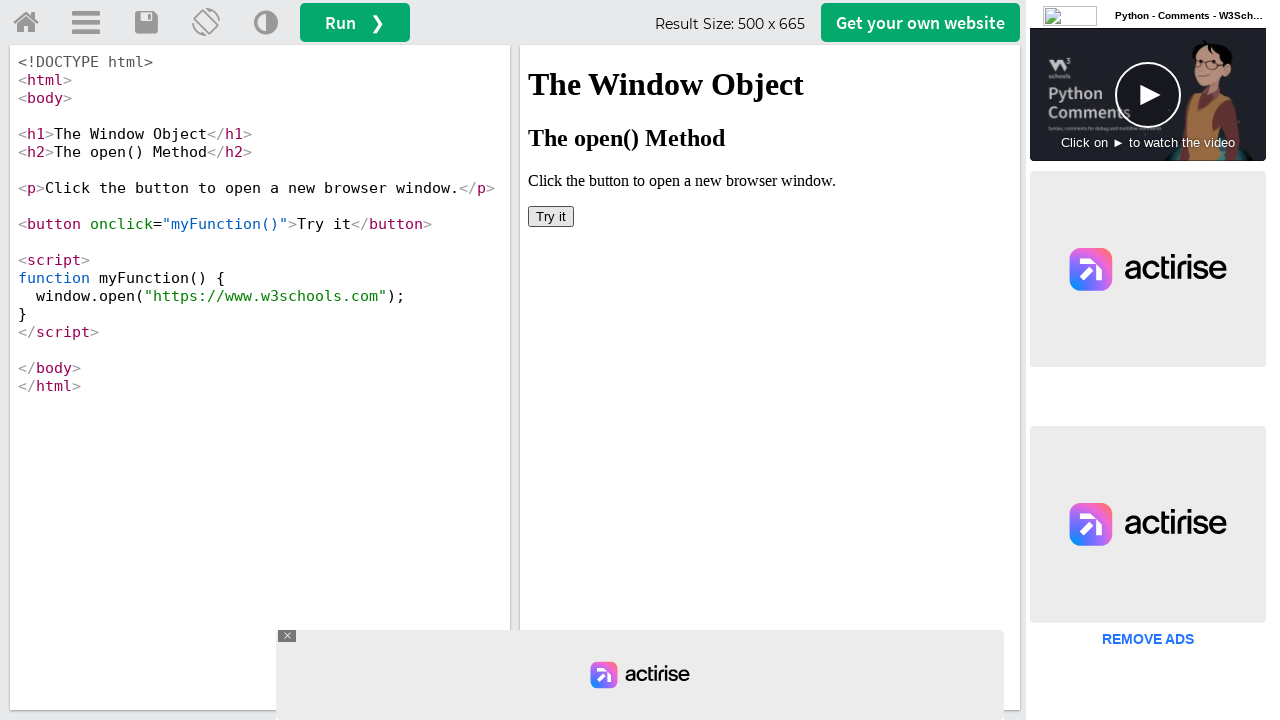

Retrieved parent window title: W3Schools Tryit Editor
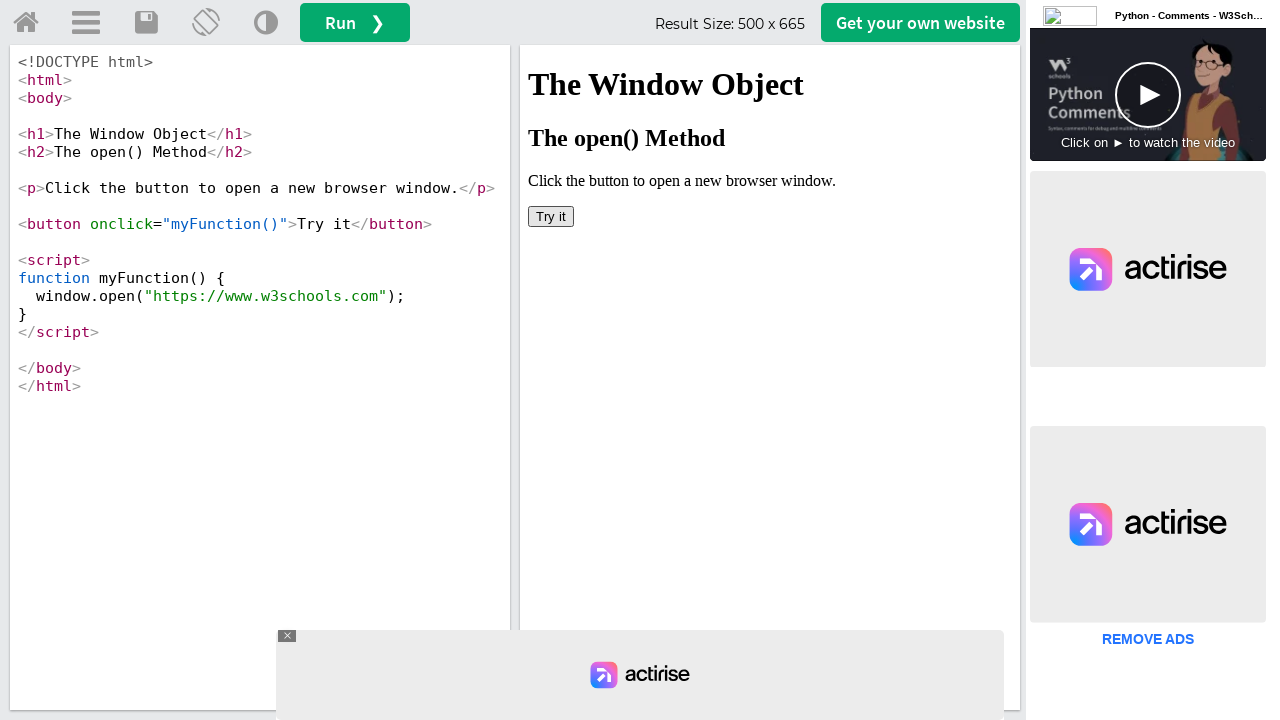

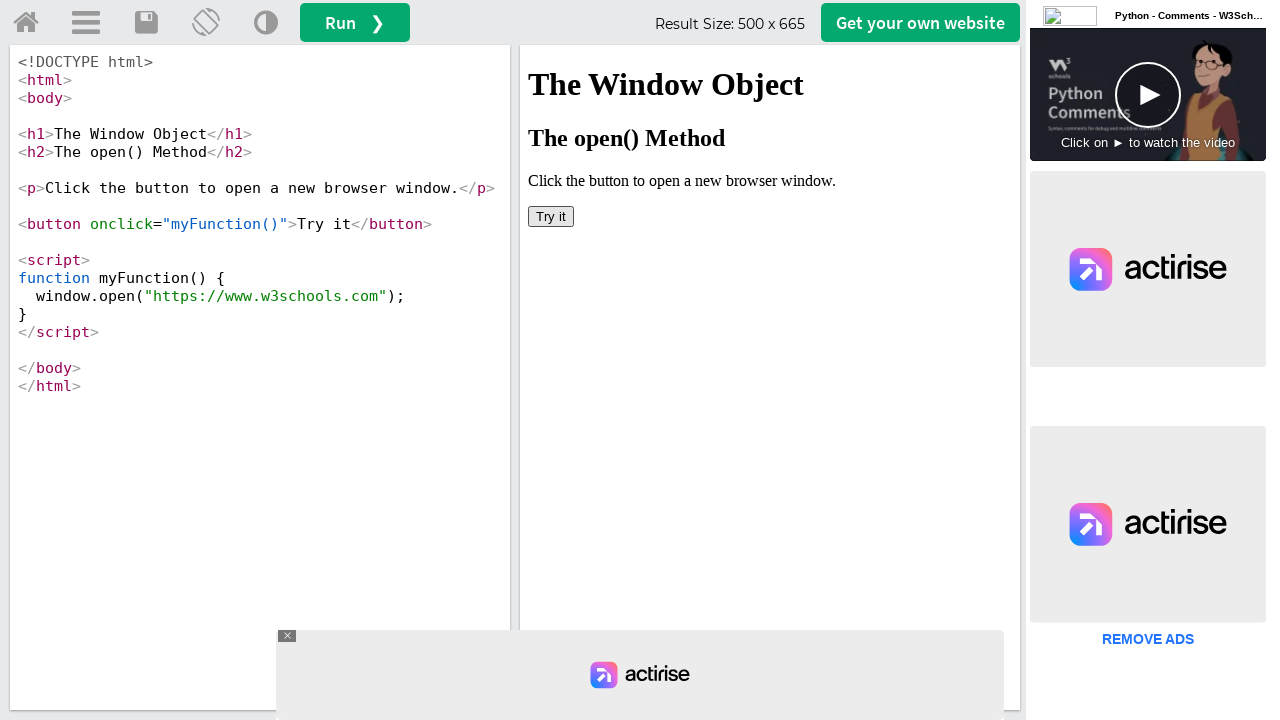